Tests the "Add Element" functionality by clicking the button five times and verifying that Delete buttons are created on the page.

Starting URL: http://the-internet.herokuapp.com/add_remove_elements/

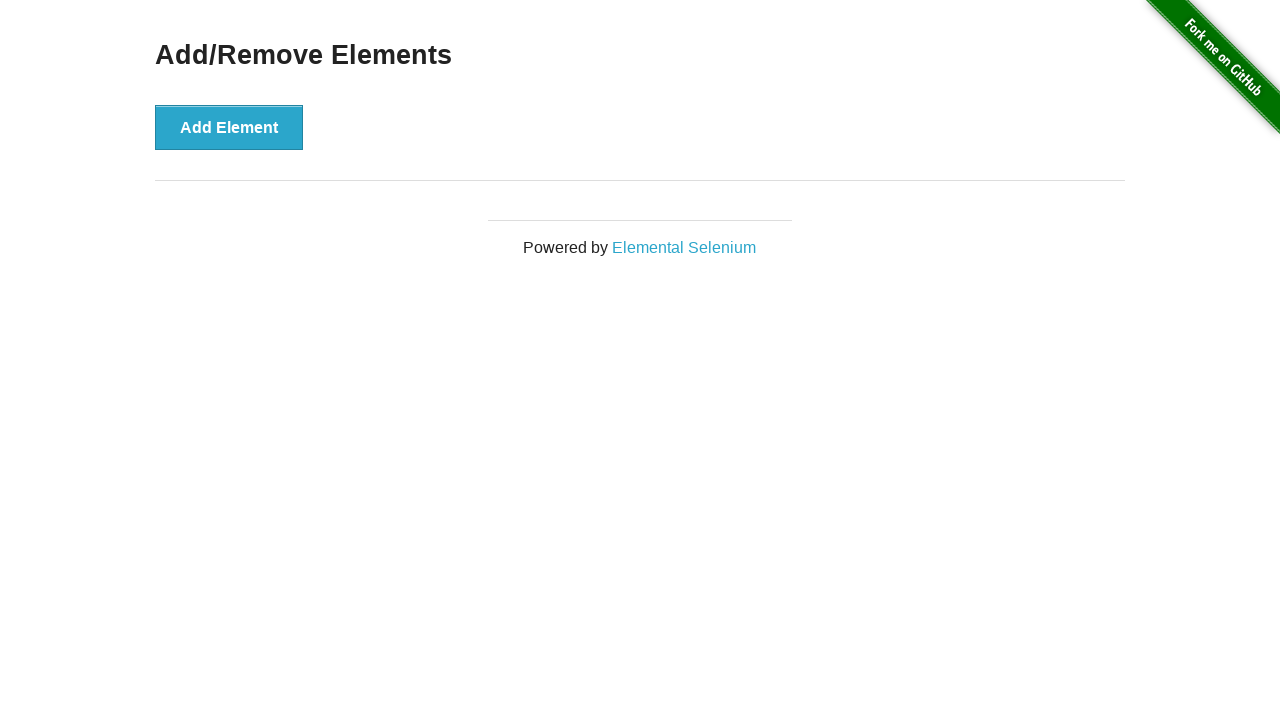

Clicked 'Add Element' button (1st click) at (229, 127) on button[onclick="addElement()"]
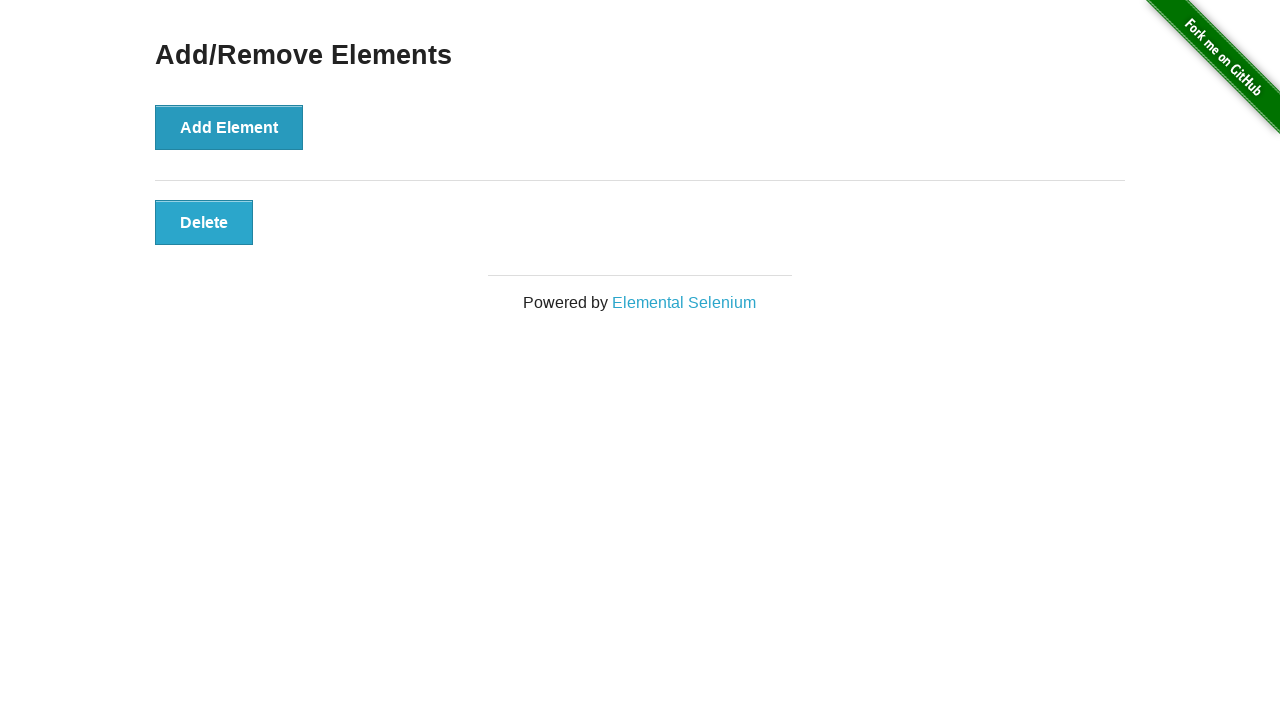

Clicked 'Add Element' button (2nd click) at (229, 127) on button[onclick="addElement()"]
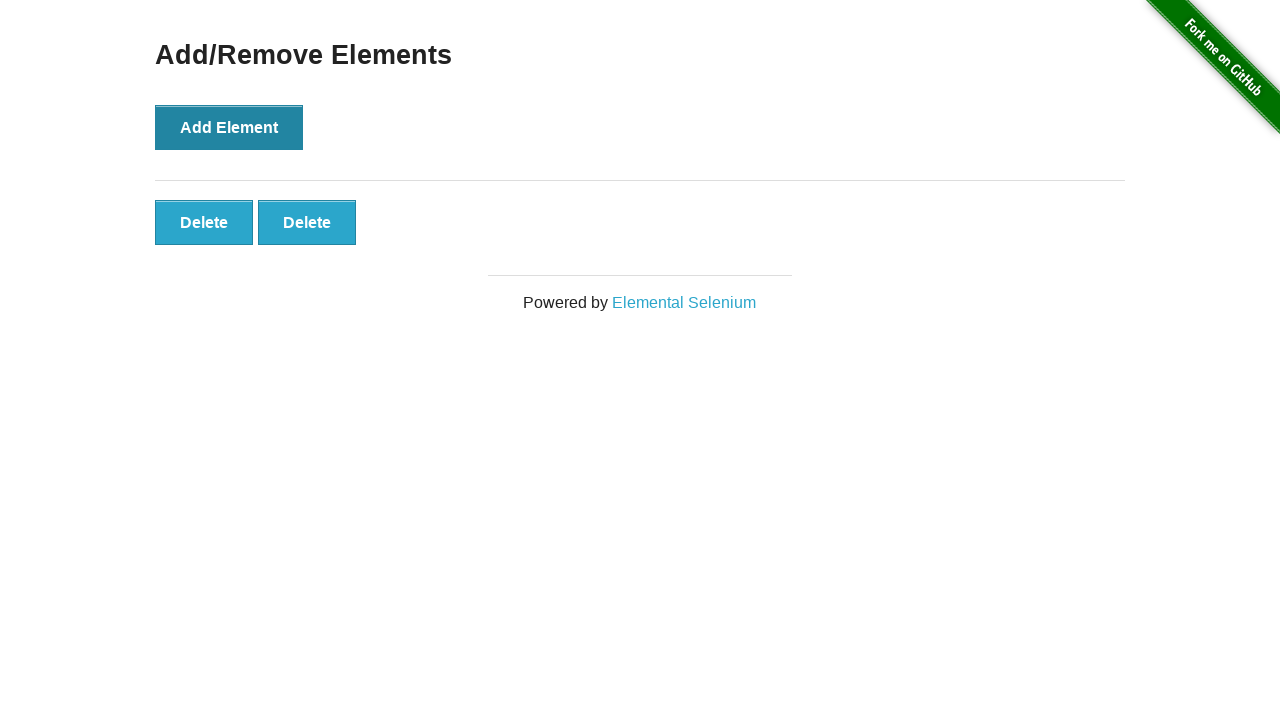

Clicked 'Add Element' button (3rd click) at (229, 127) on button[onclick="addElement()"]
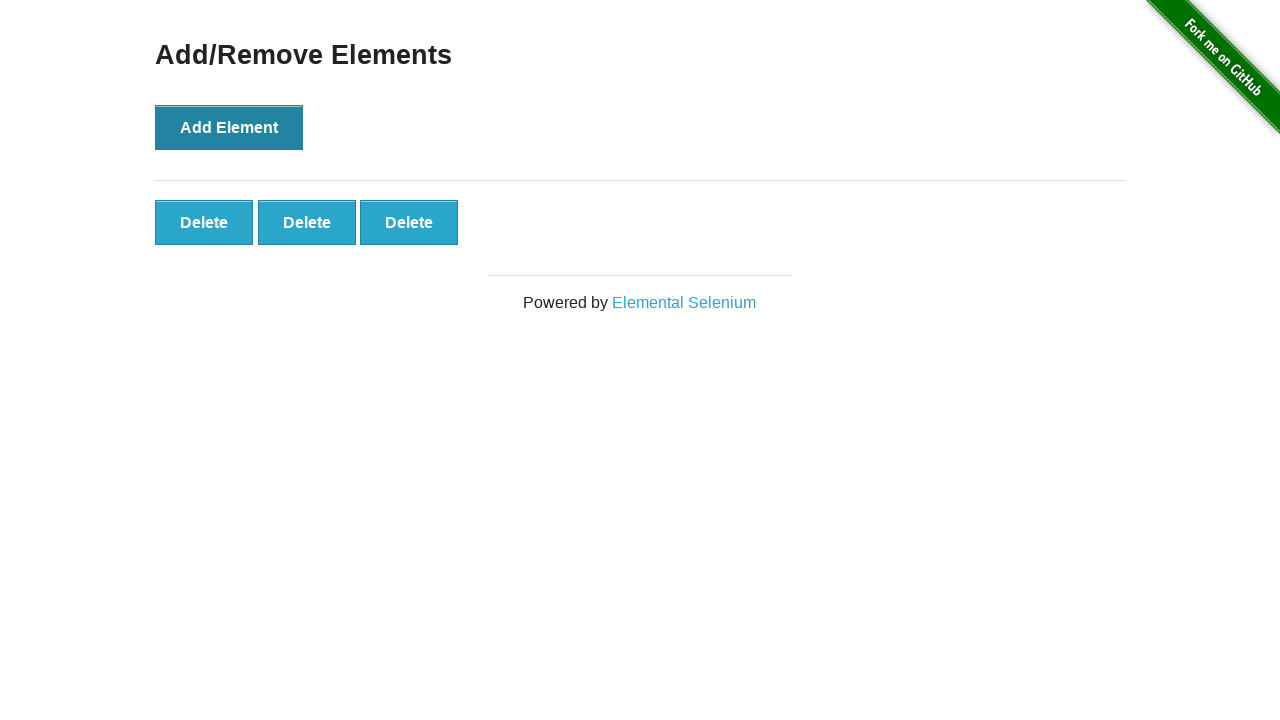

Clicked 'Add Element' button (4th click) at (229, 127) on button[onclick="addElement()"]
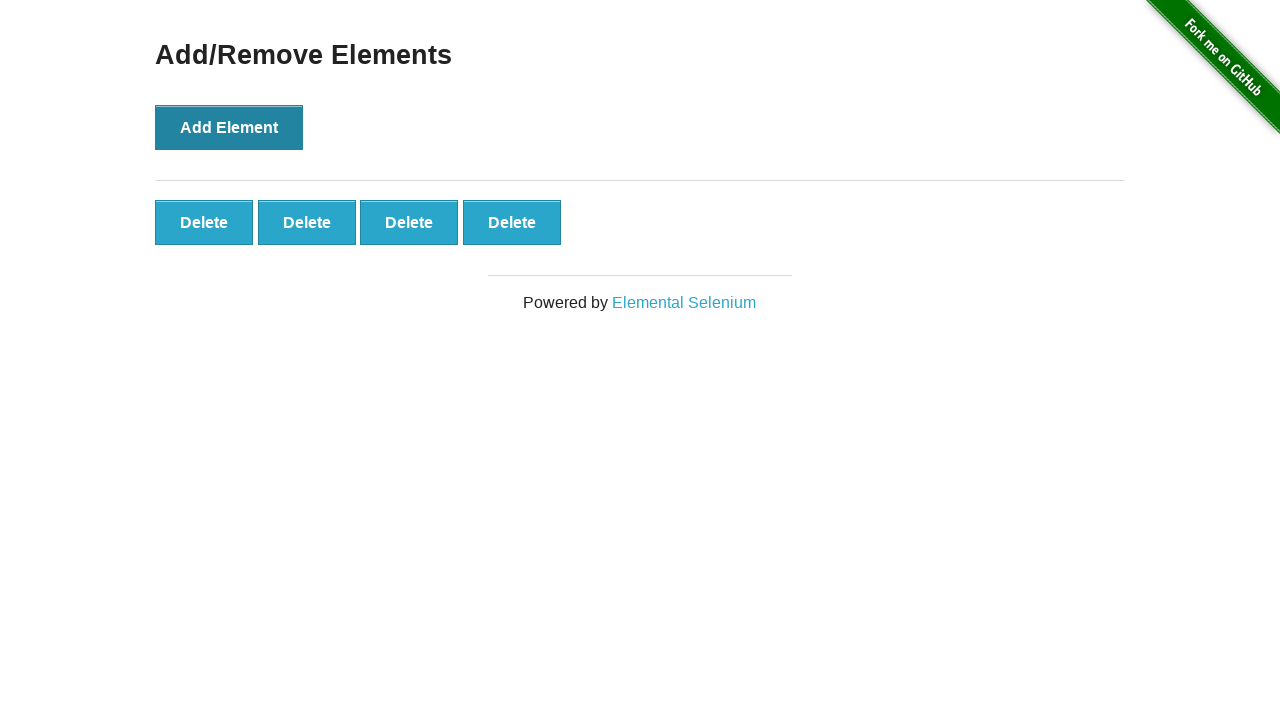

Clicked 'Add Element' button (5th click) at (229, 127) on button[onclick="addElement()"]
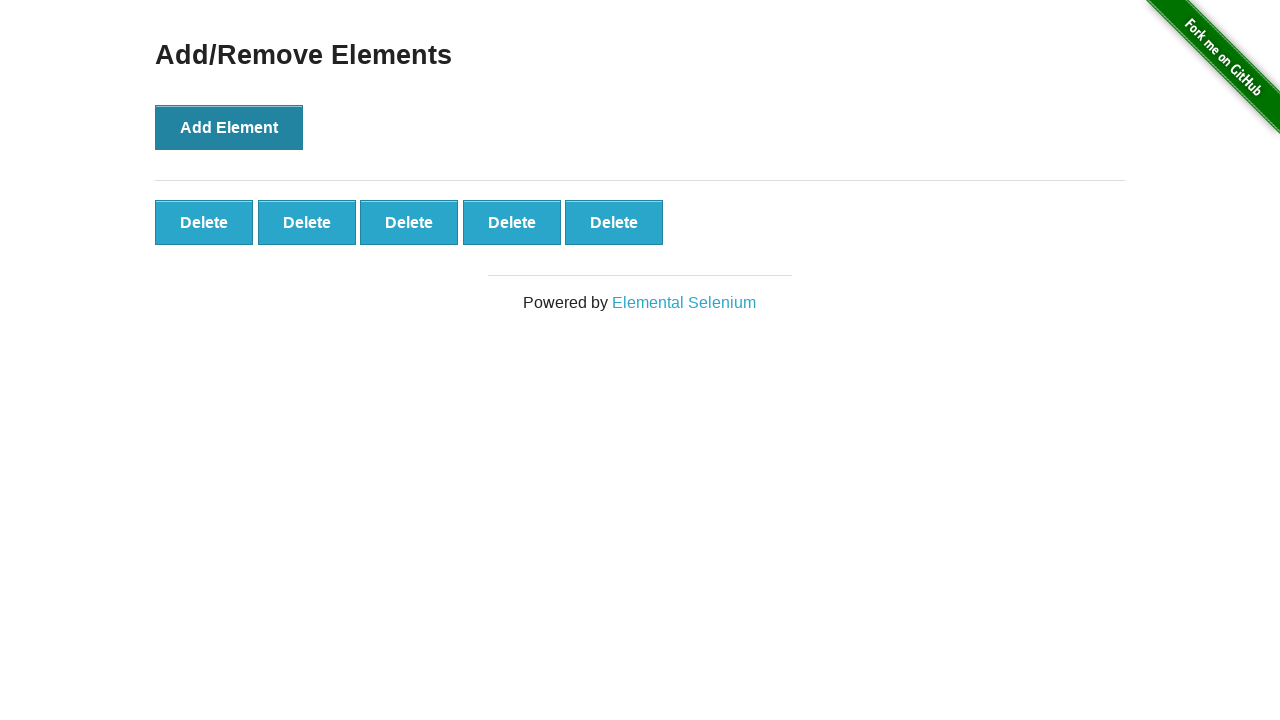

Waited for Delete buttons to appear on the page
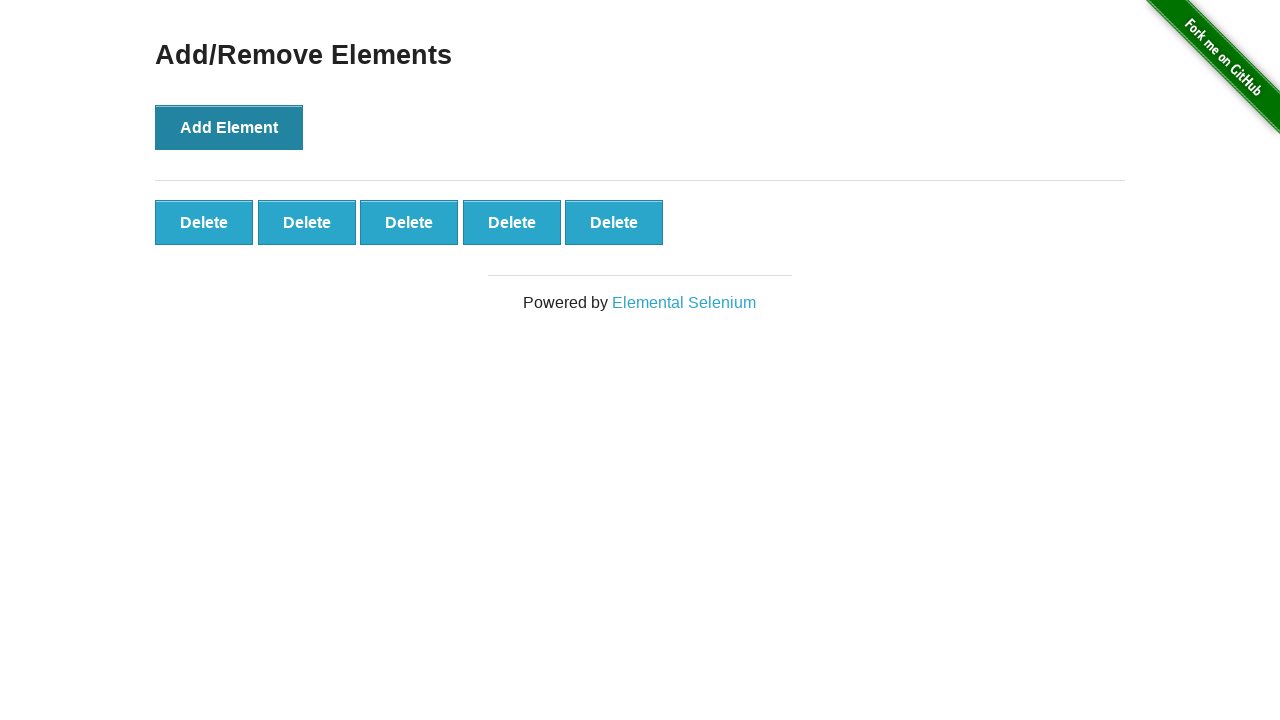

Verified that exactly 5 Delete buttons were created
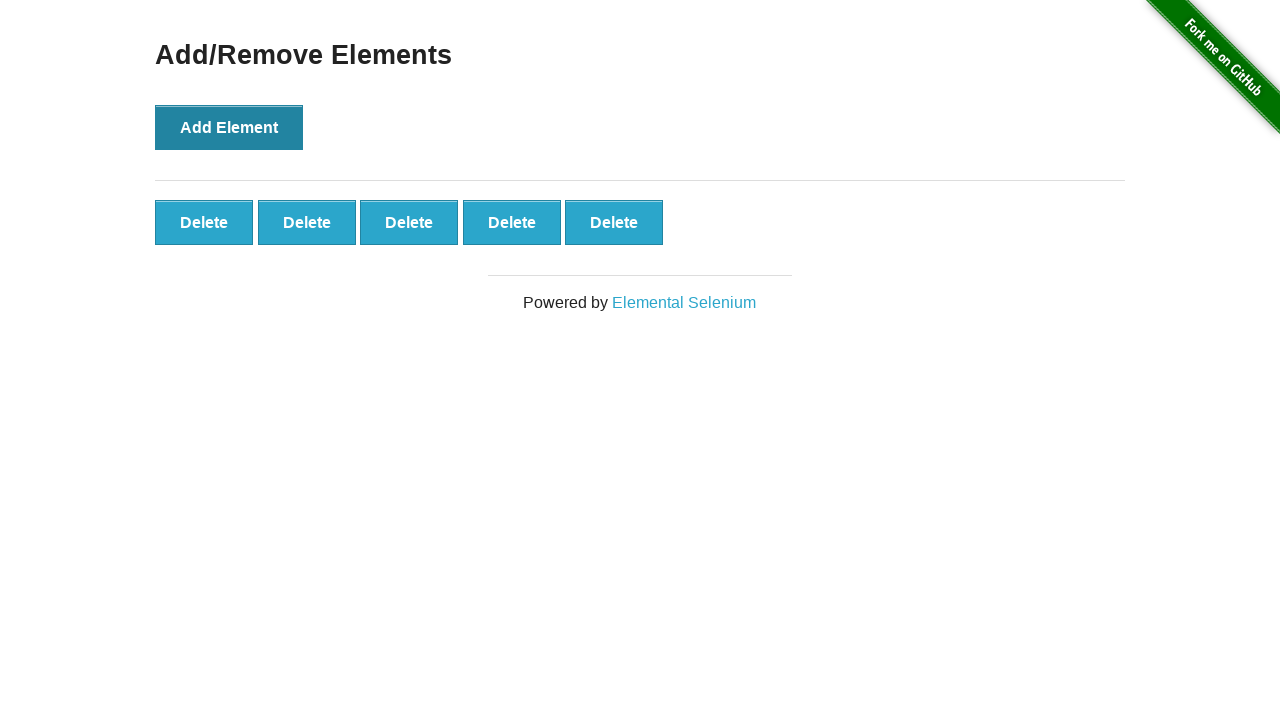

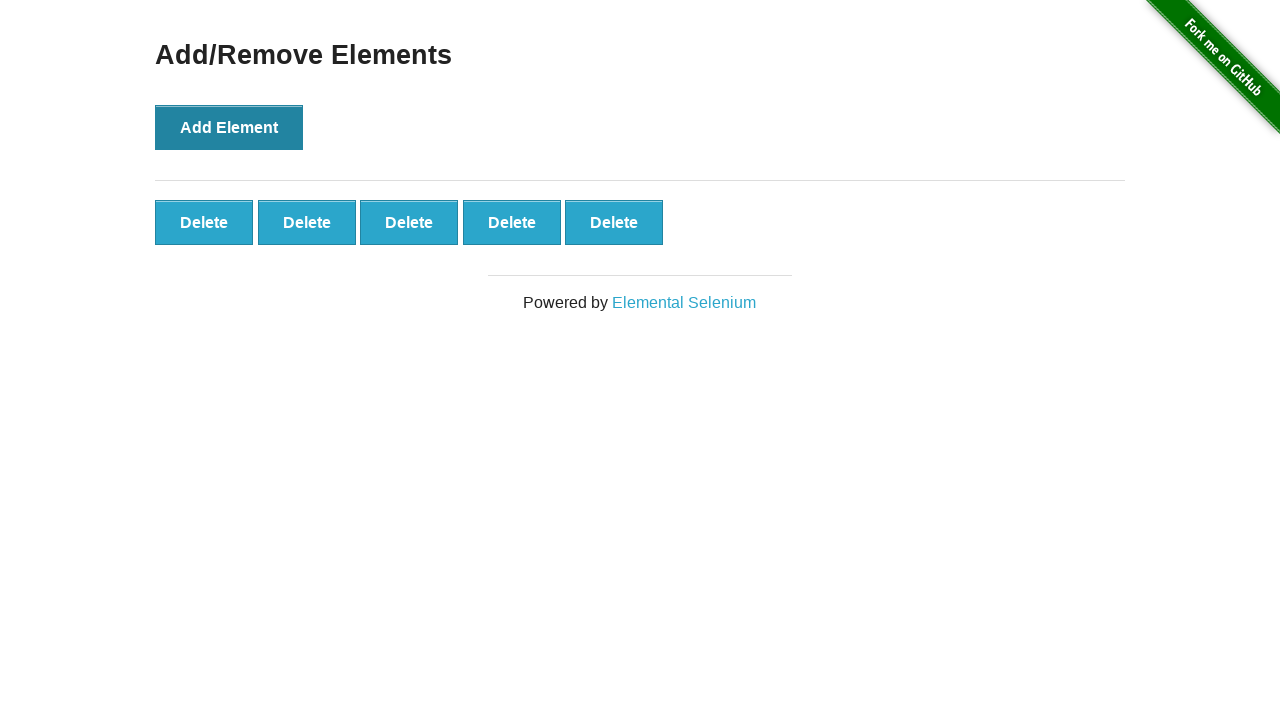